Tests selecting an option from a dropdown using Playwright's built-in select method, selecting by visible text, then verifies the selection.

Starting URL: http://the-internet.herokuapp.com/dropdown

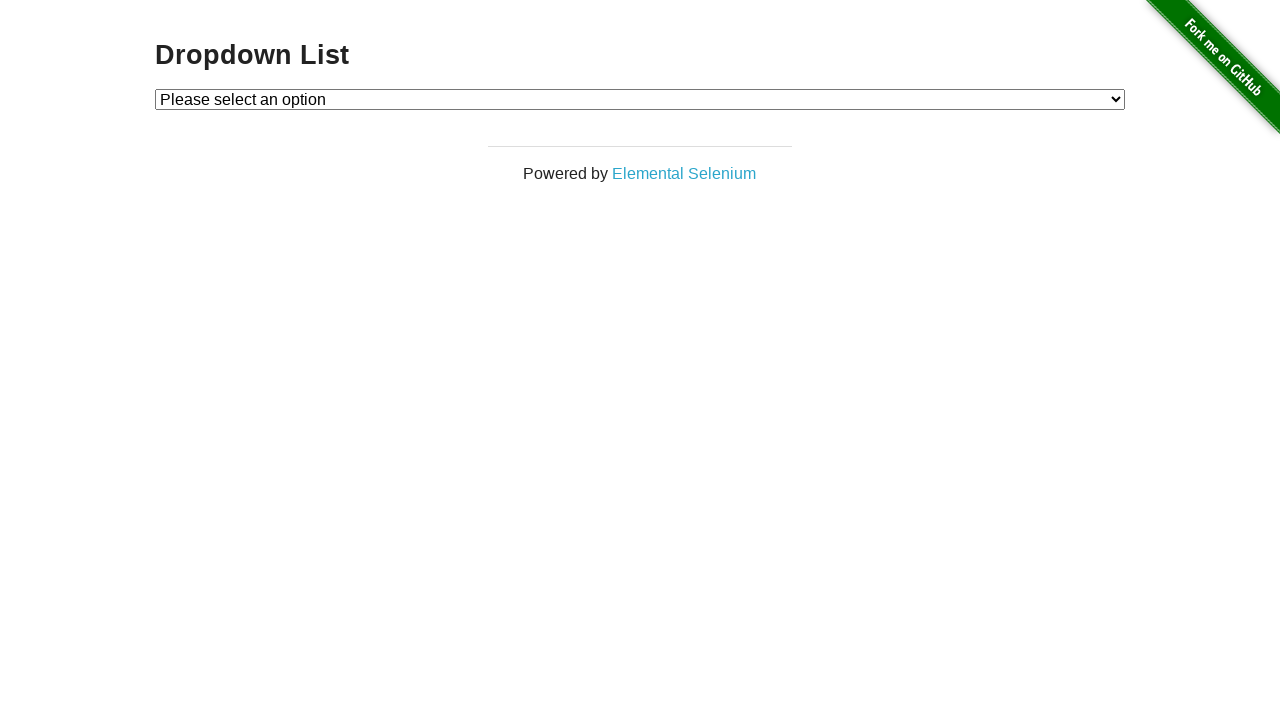

Waited for dropdown element to be present
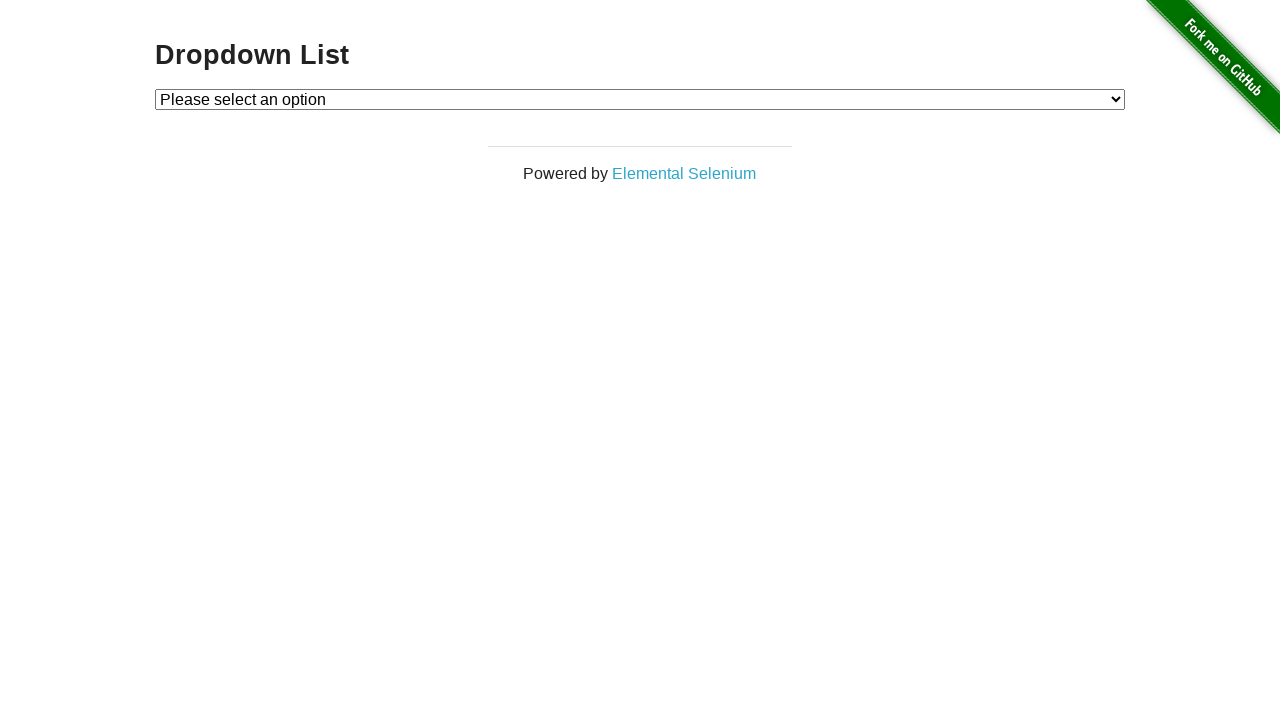

Selected 'Option 1' from dropdown using select method on #dropdown
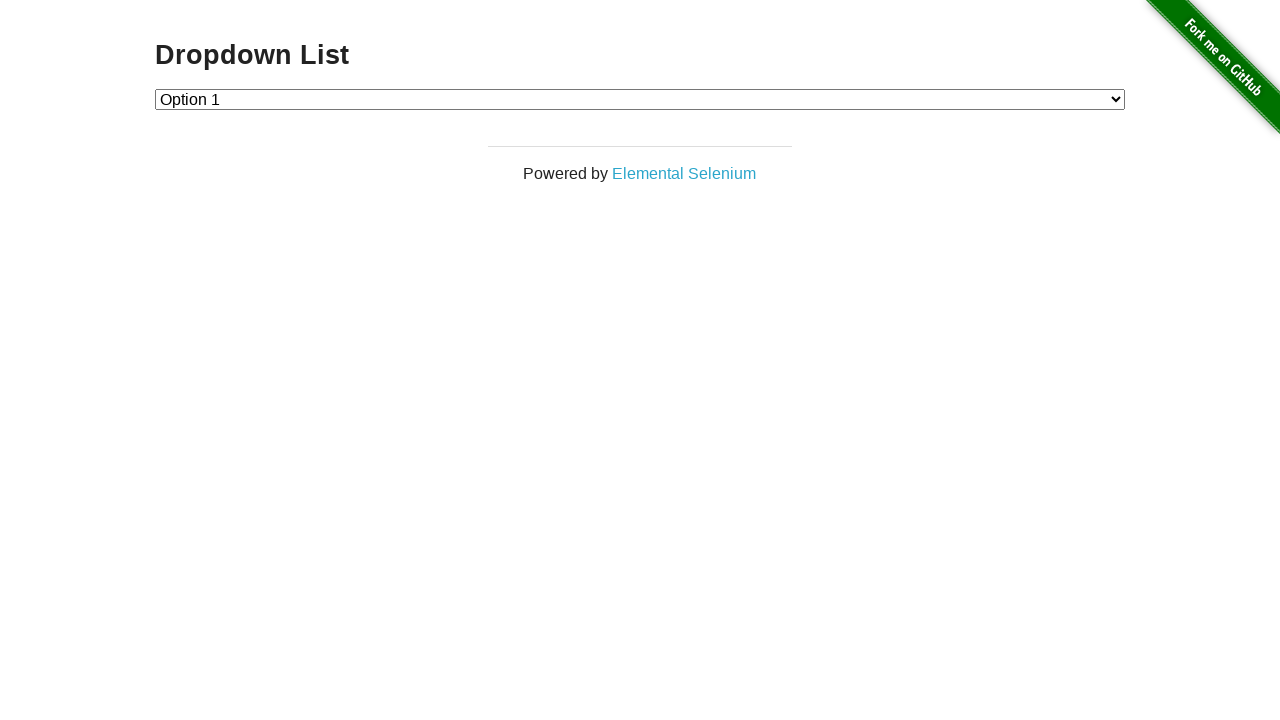

Located the checked option in dropdown
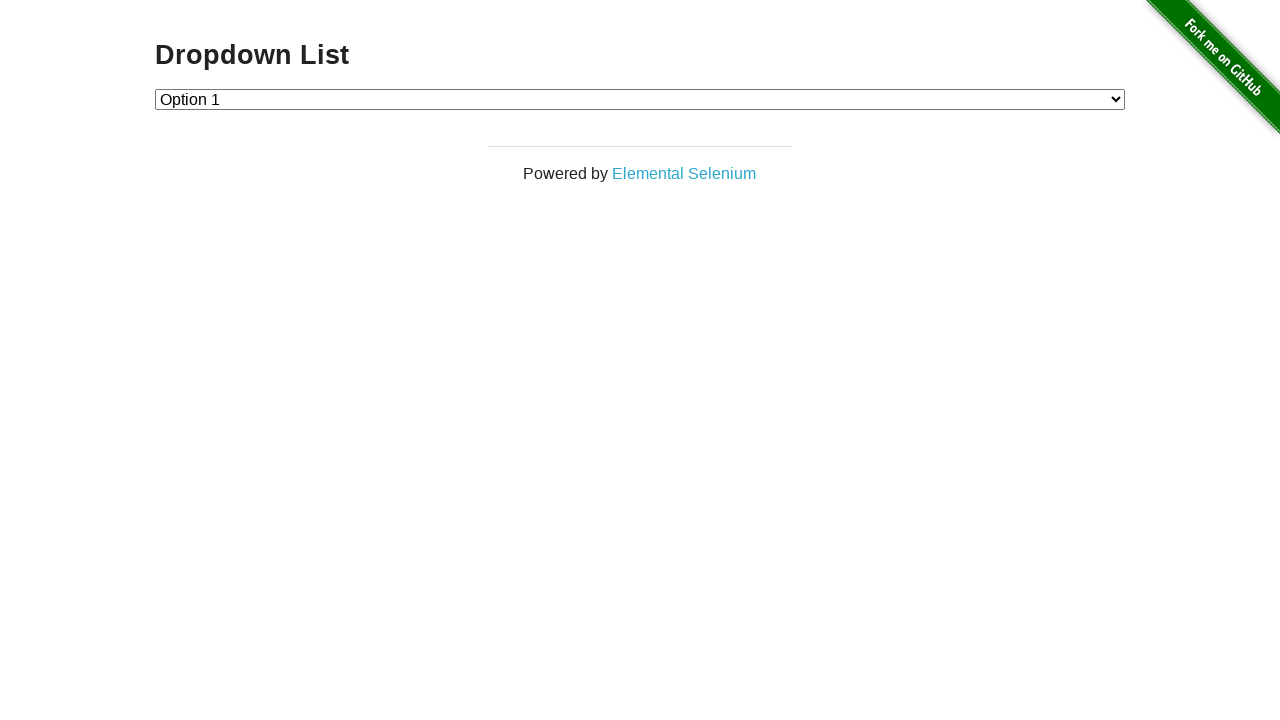

Verified that 'Option 1' is selected in the dropdown
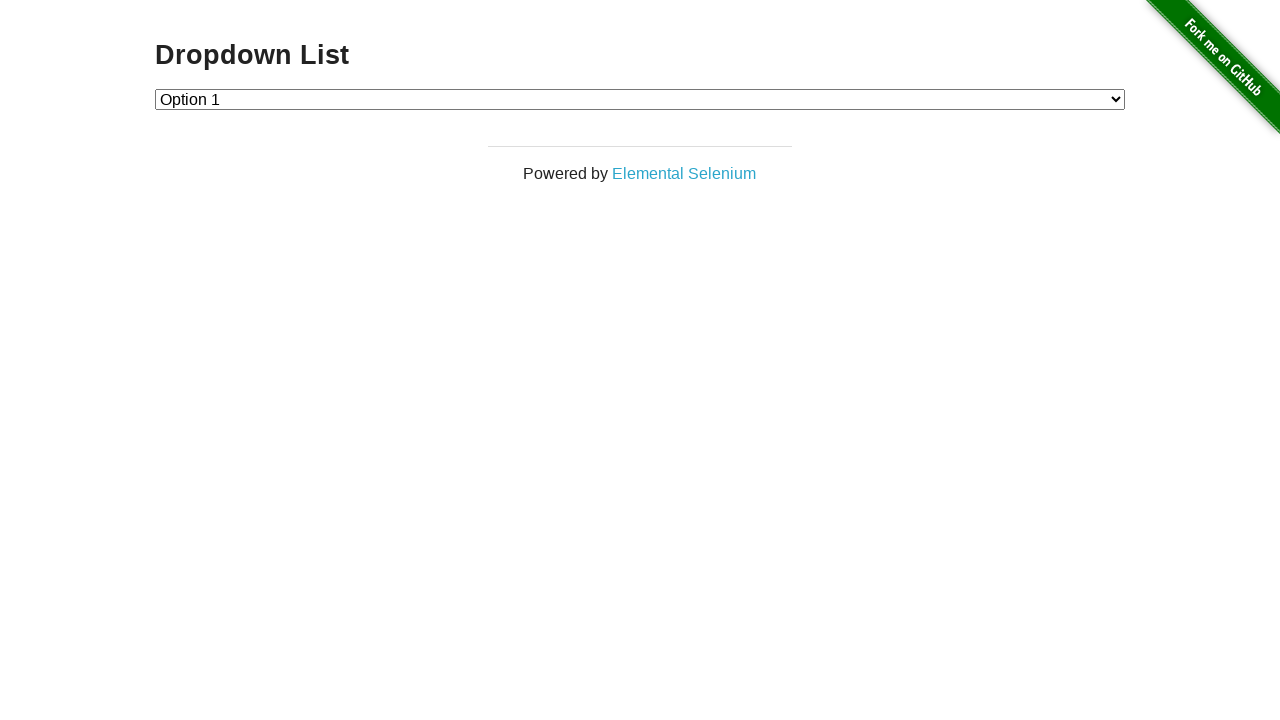

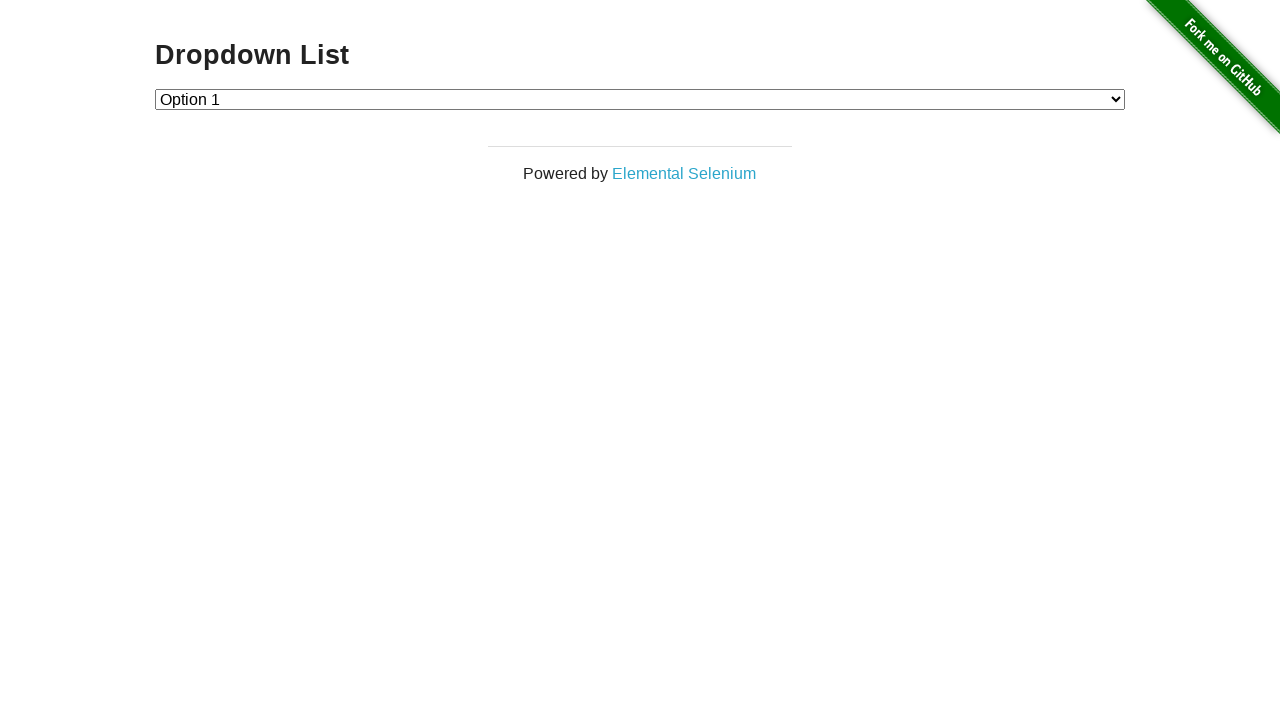